Tests the text box form by entering a username in the userName field on the DemoQA text box practice page

Starting URL: https://demoqa.com/text-box

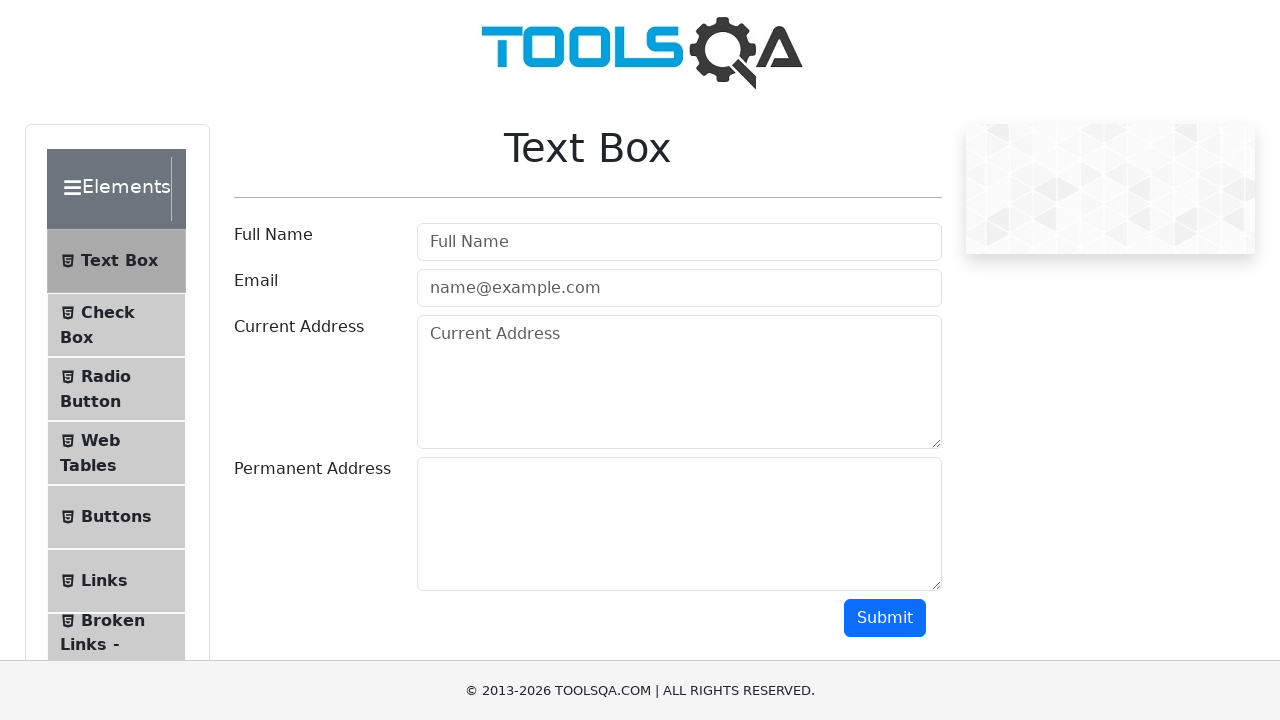

Filled userName field with 'John Doe' on #userName
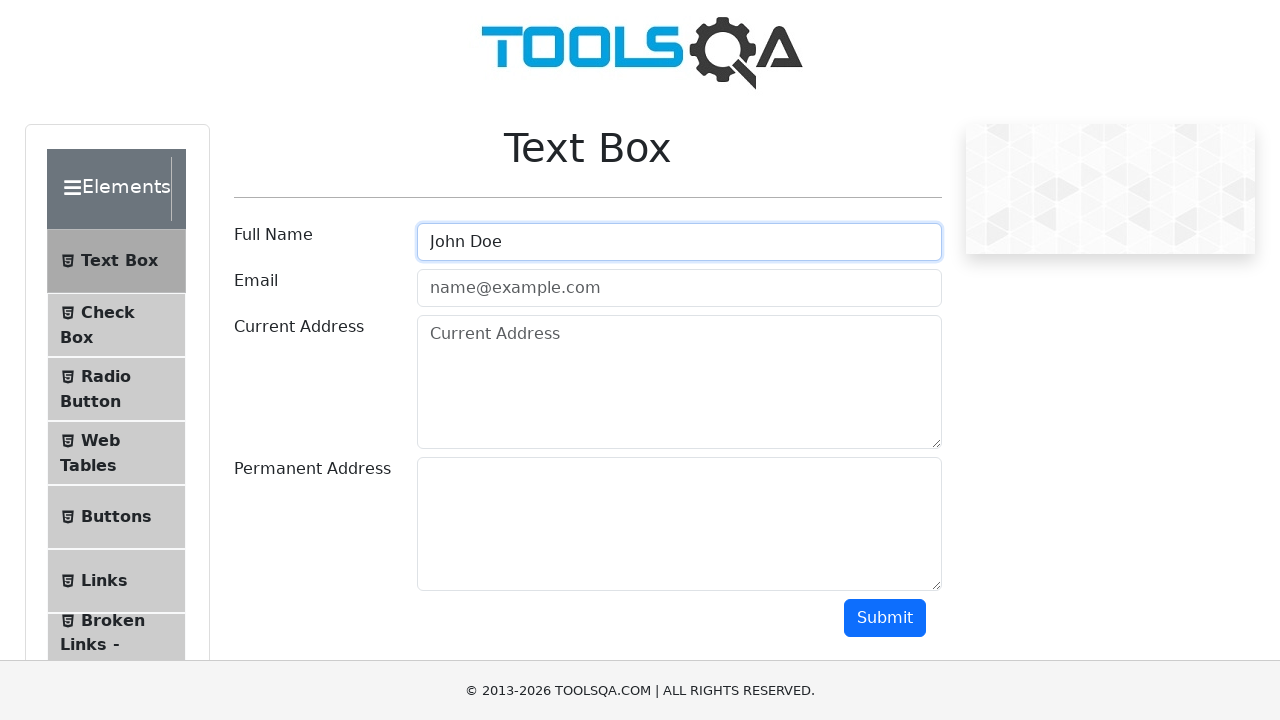

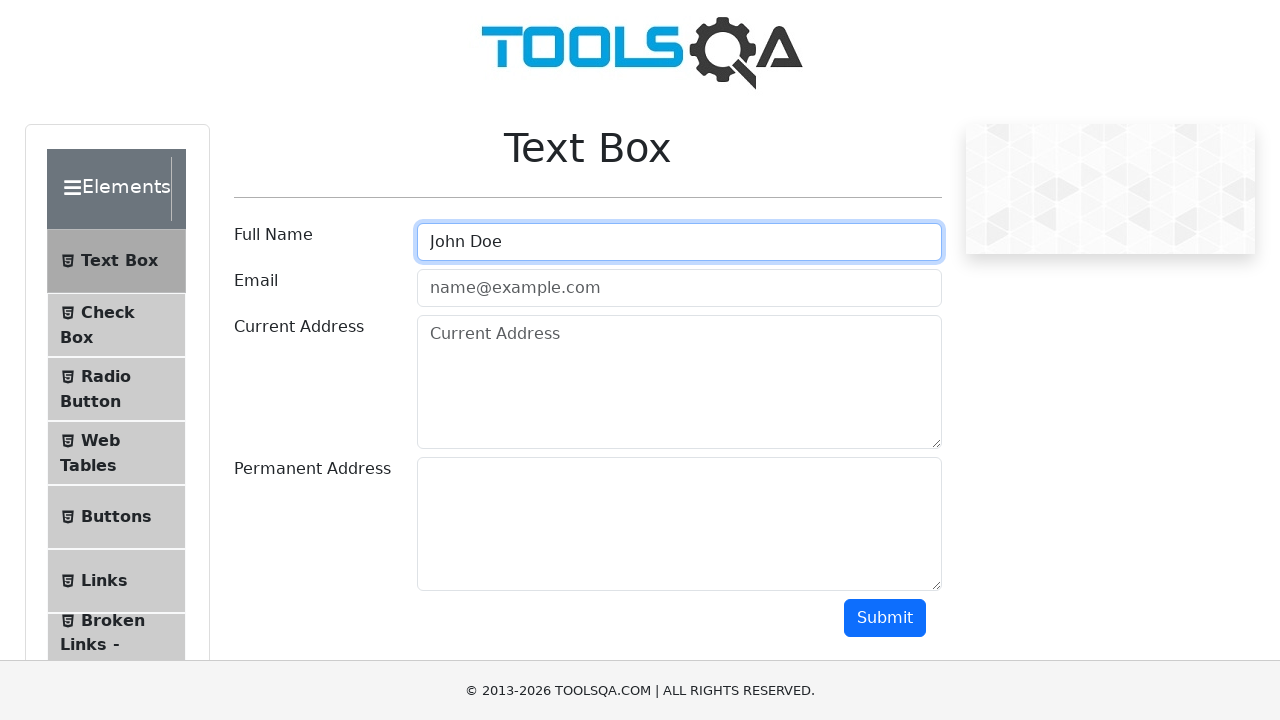